Tests keyboard key press functionality by sending space and tab keys to a page element and verifying the displayed result text shows the correct key was pressed.

Starting URL: http://the-internet.herokuapp.com/key_presses

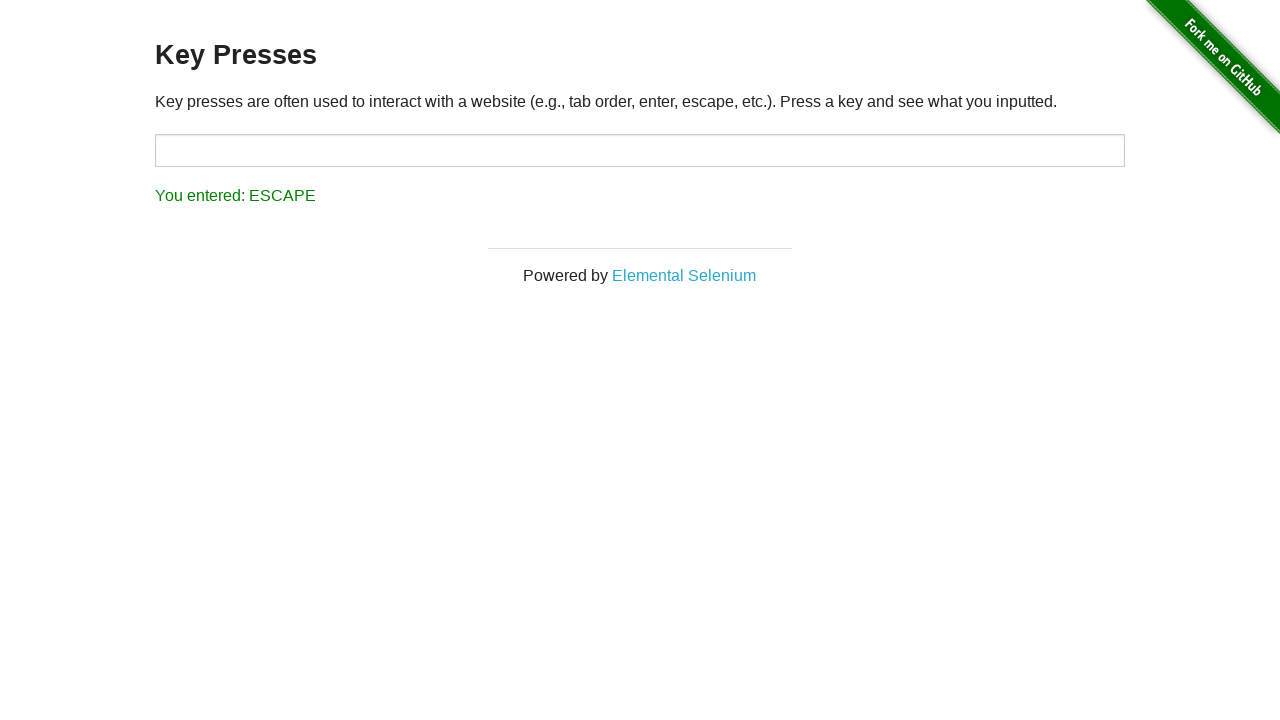

Pressed Space key on target element on #target
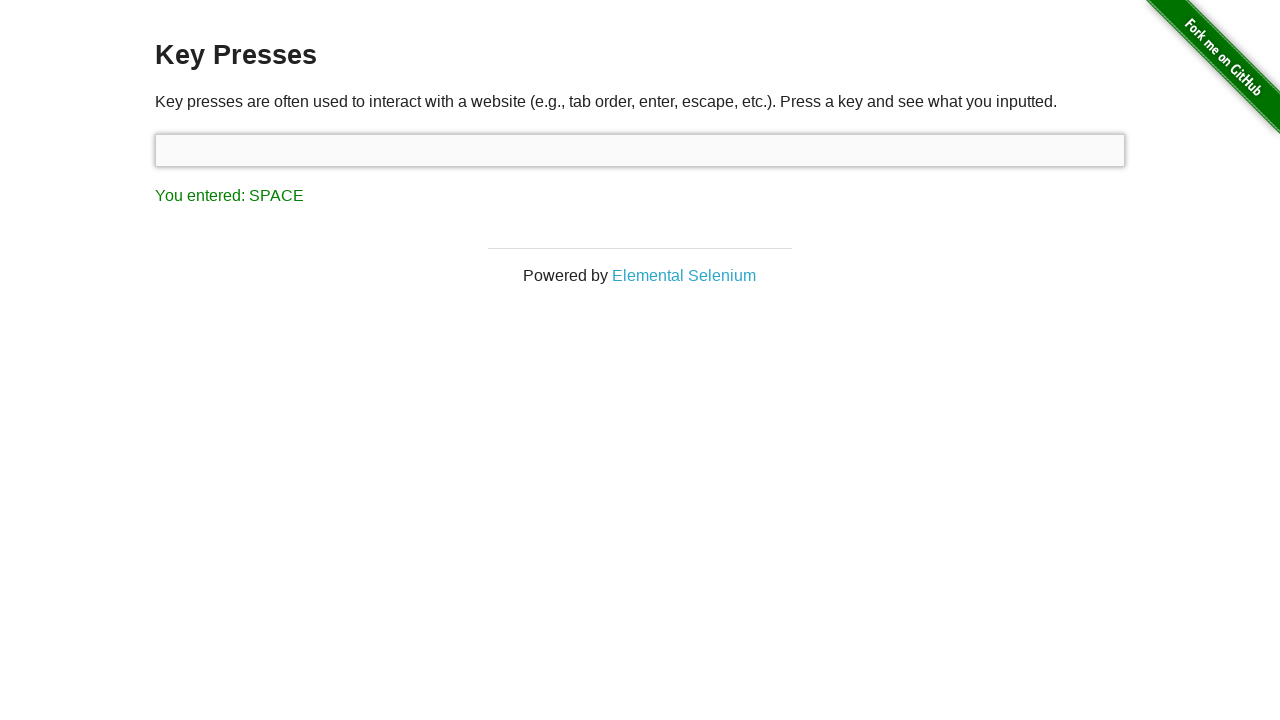

Result element loaded
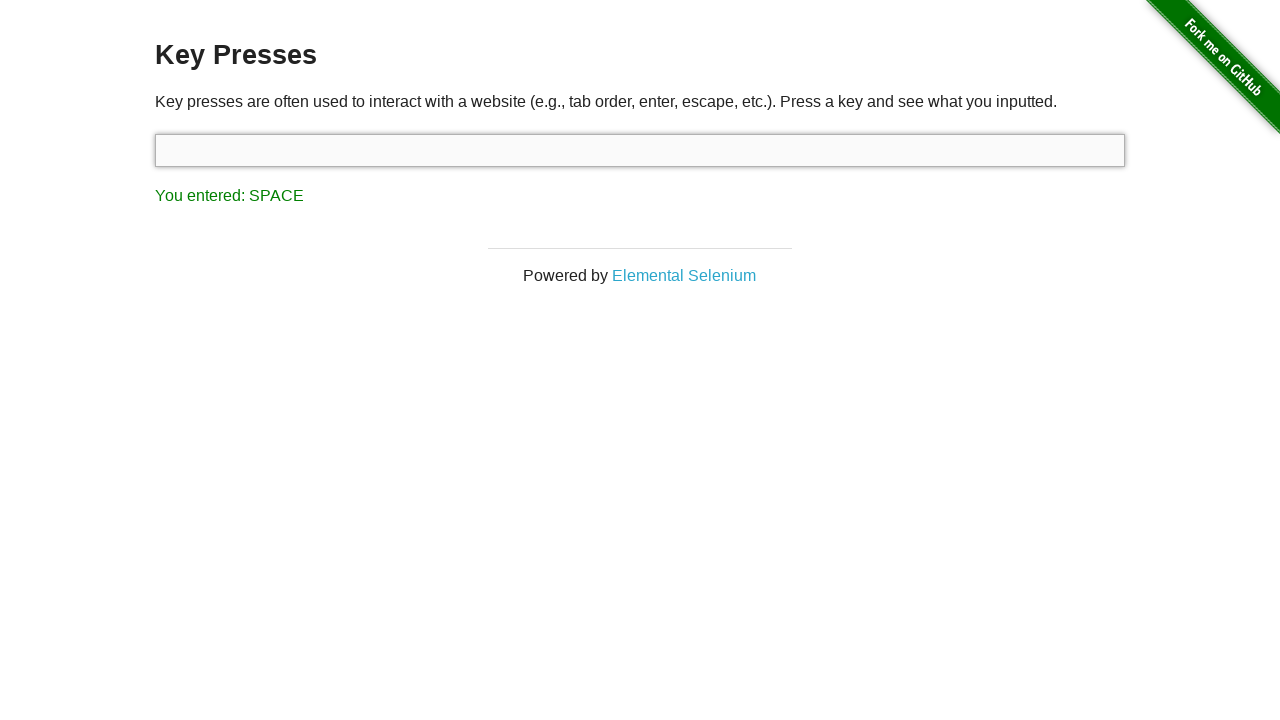

Retrieved result text: 'You entered: SPACE'
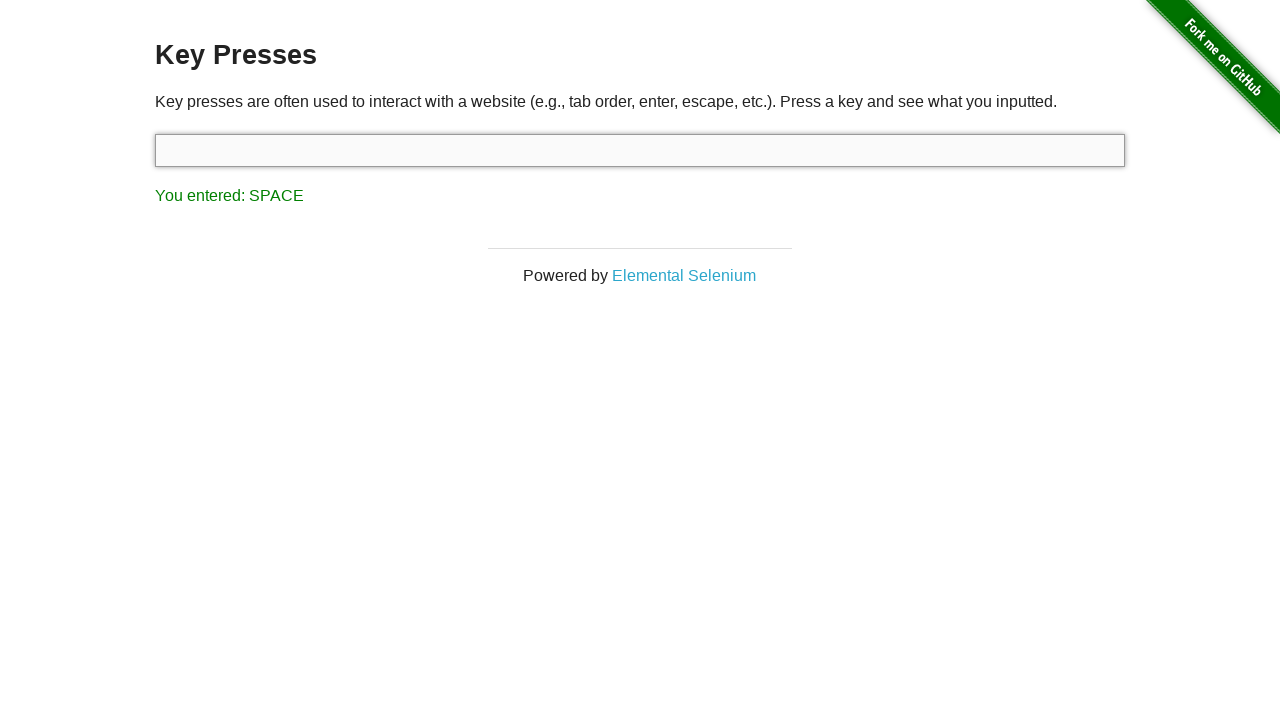

Assertion passed: SPACE key press correctly registered
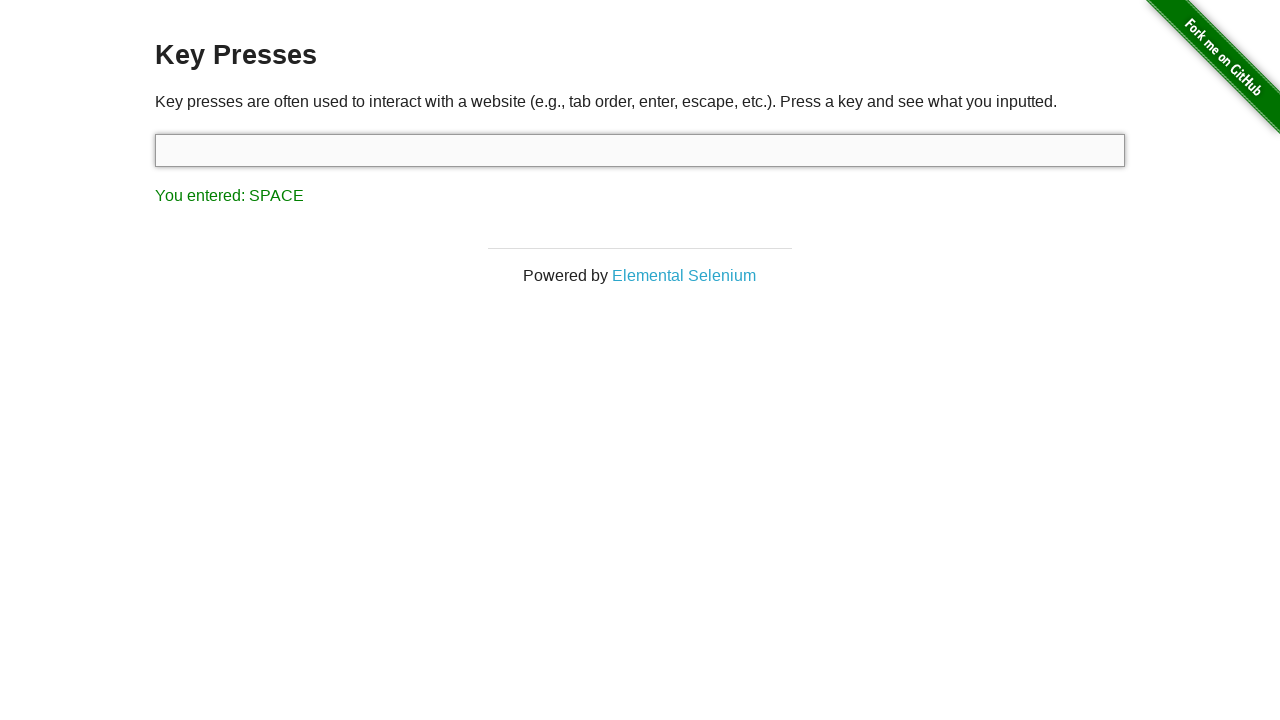

Pressed Tab key
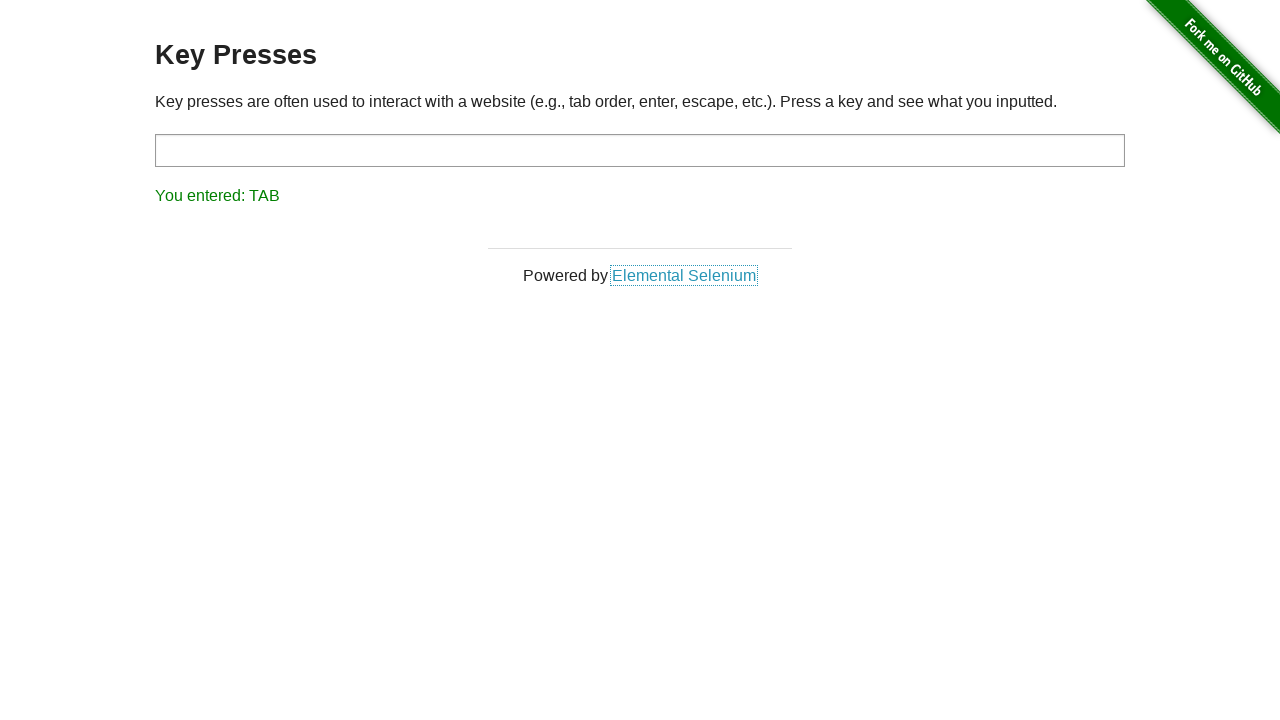

Retrieved result text: 'You entered: TAB'
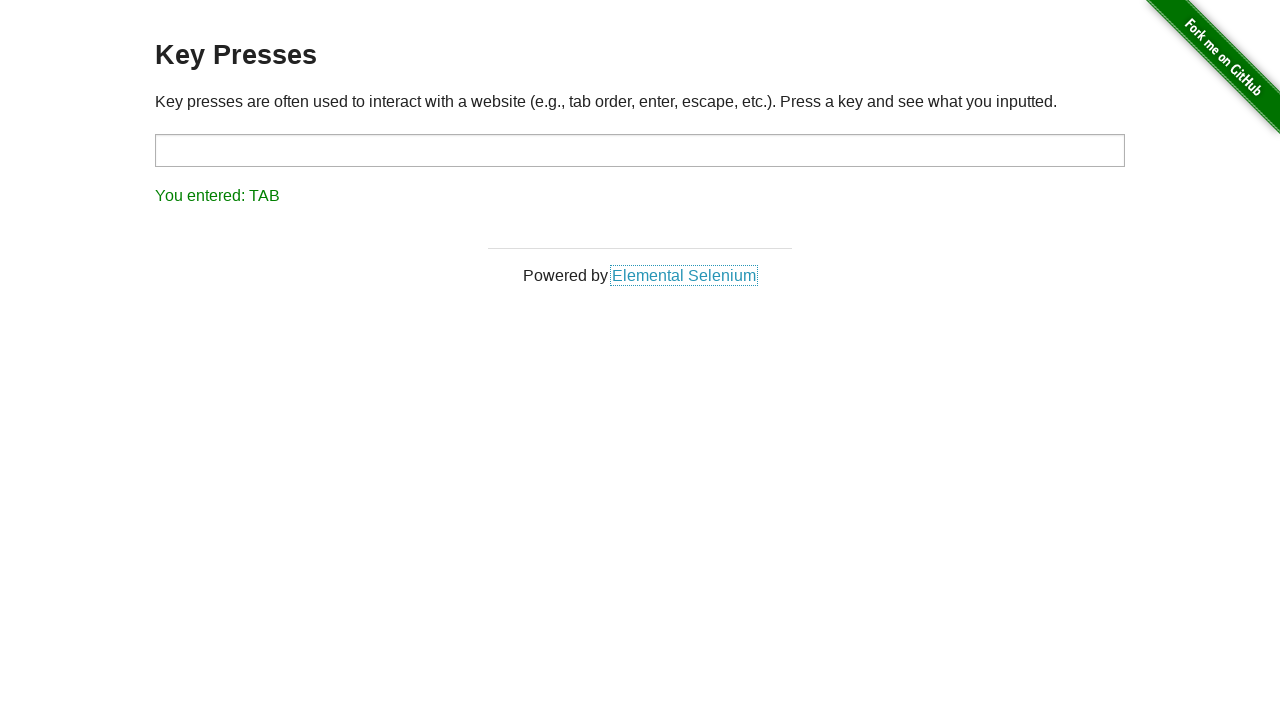

Assertion passed: TAB key press correctly registered
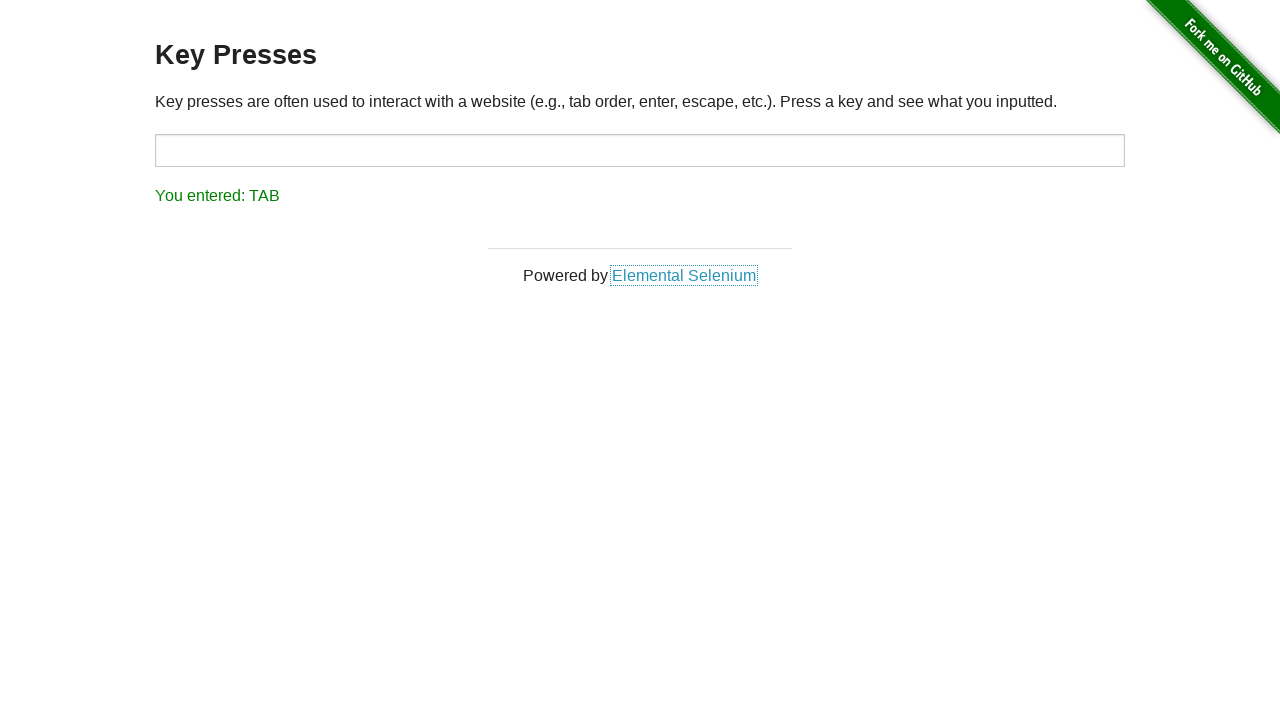

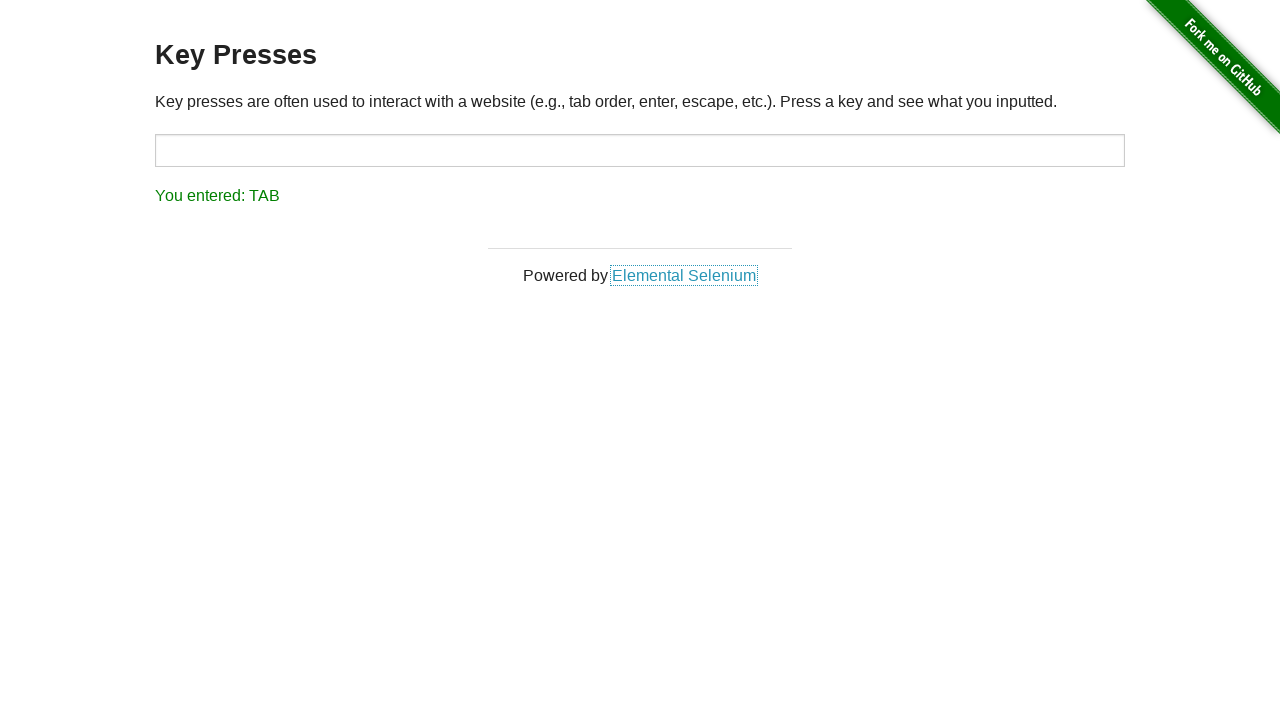